Tests adding a new appointment with a date by clicking the add button, opening the modal, and filling in the date field

Starting URL: https://test-a-pet.vercel.app/

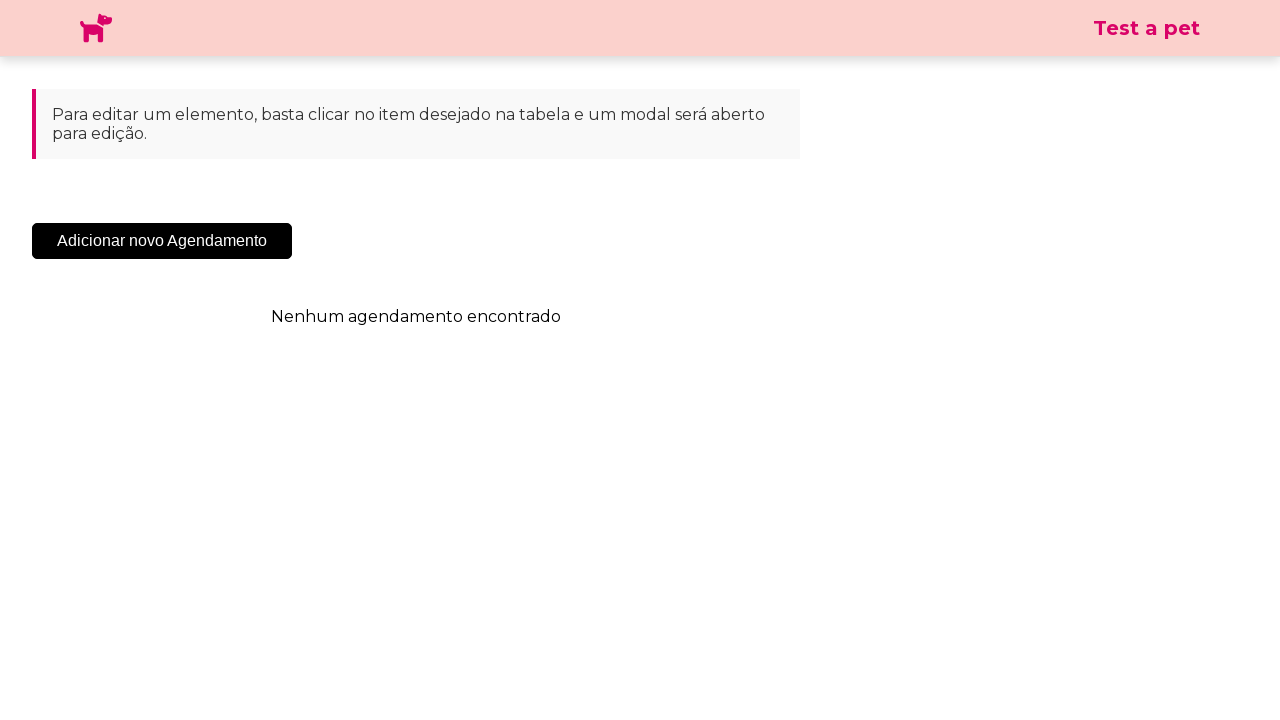

Clicked the 'Add New Appointment' button at (162, 241) on .sc-cHqXqK.kZzwzX
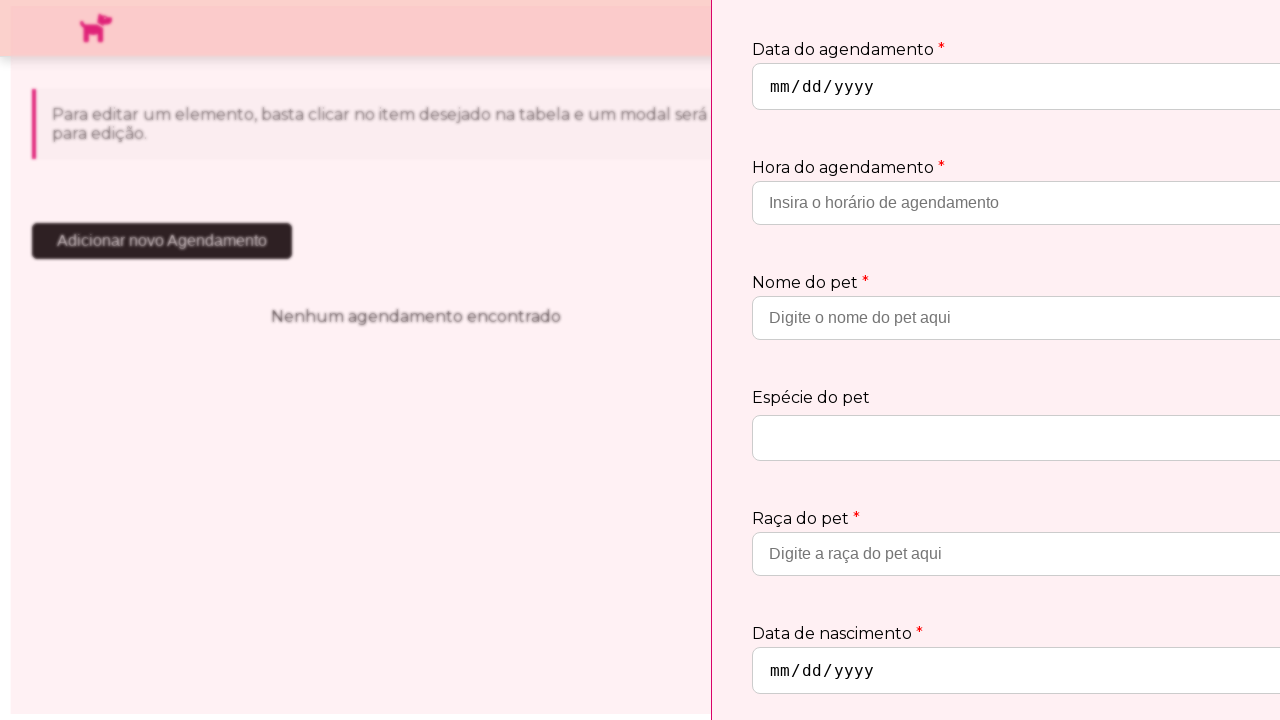

Modal appeared and became visible
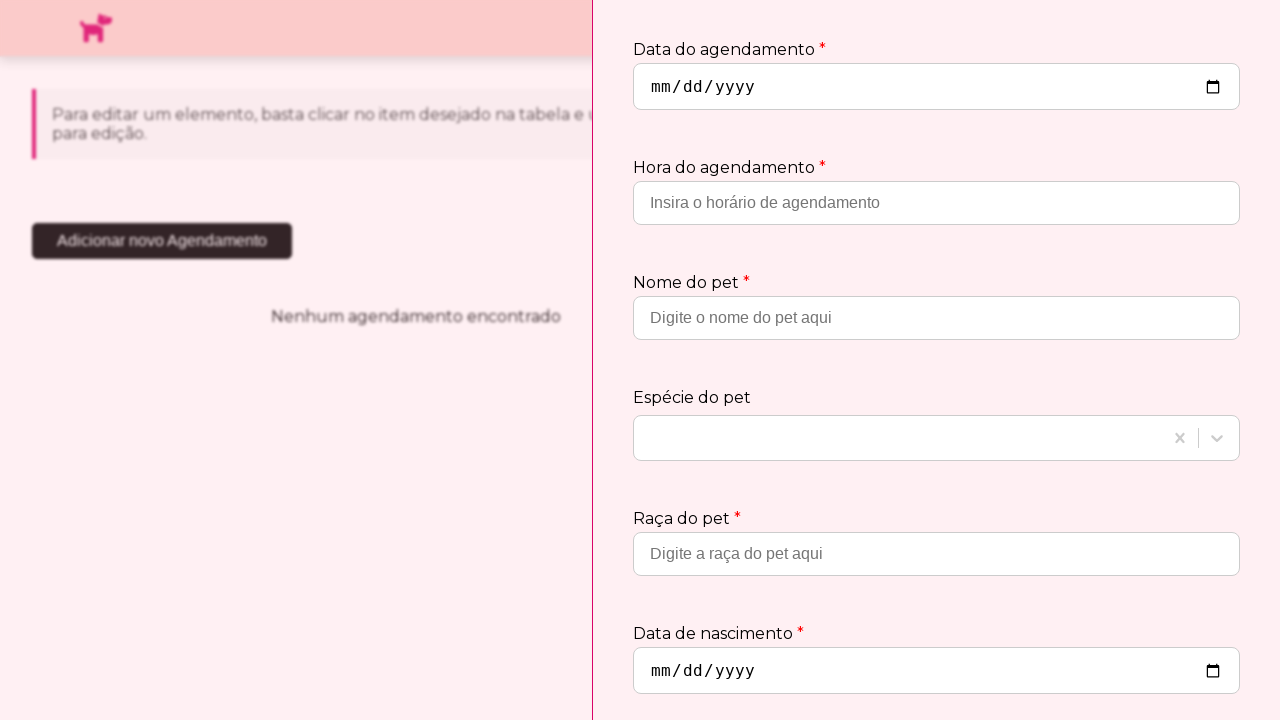

Filled the date field with '2030-10-10' on input[type='date']
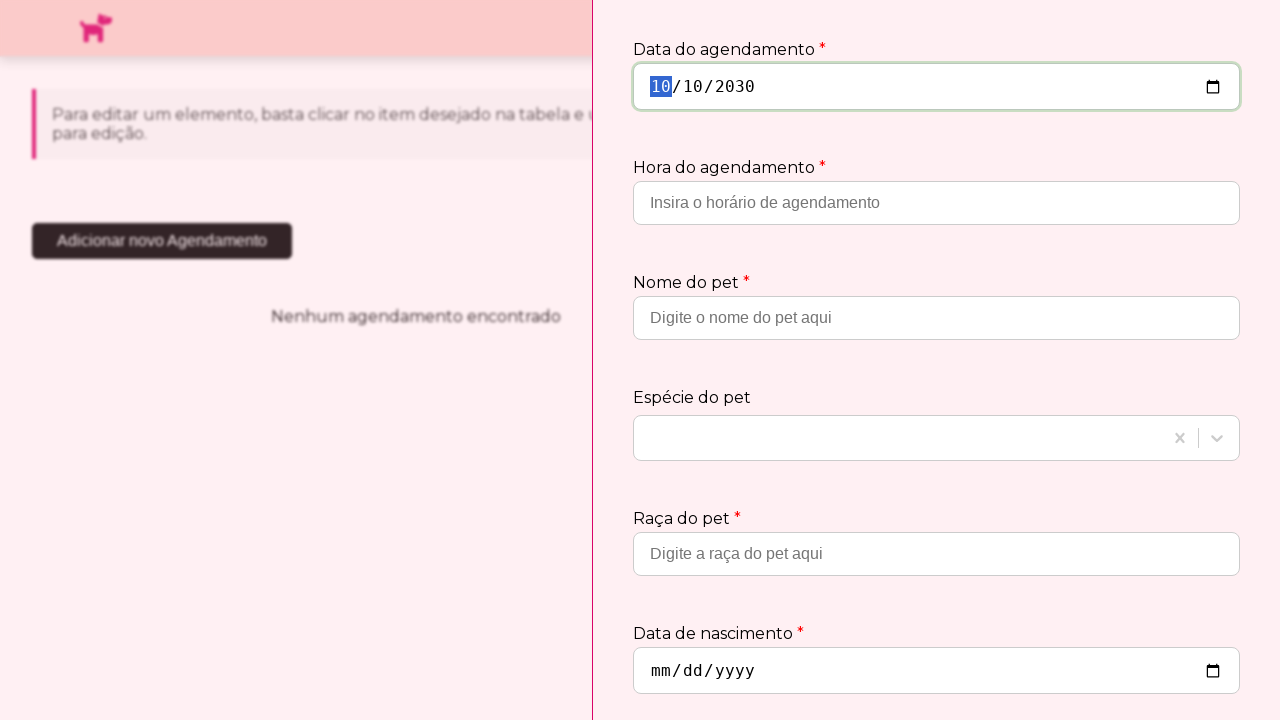

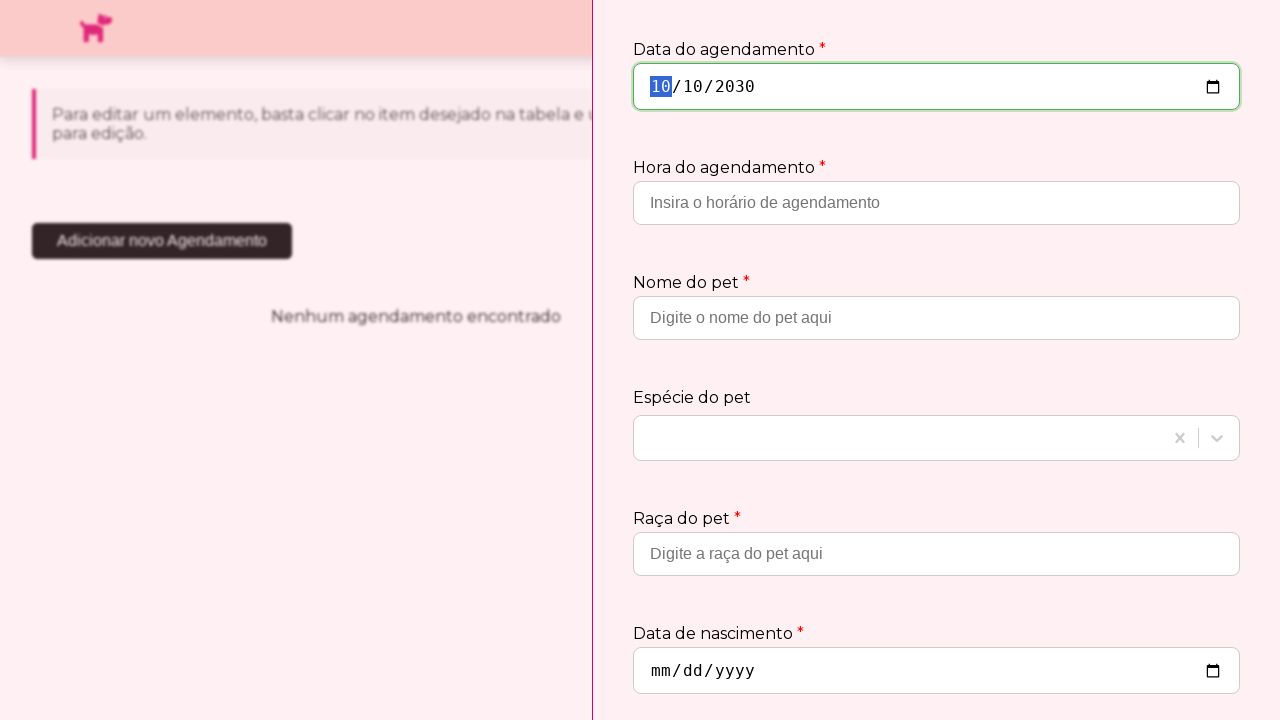